Tests browser window handling by clicking a link that opens a new window, switching to the child window, and verifying the heading text is present.

Starting URL: https://the-internet.herokuapp.com/windows

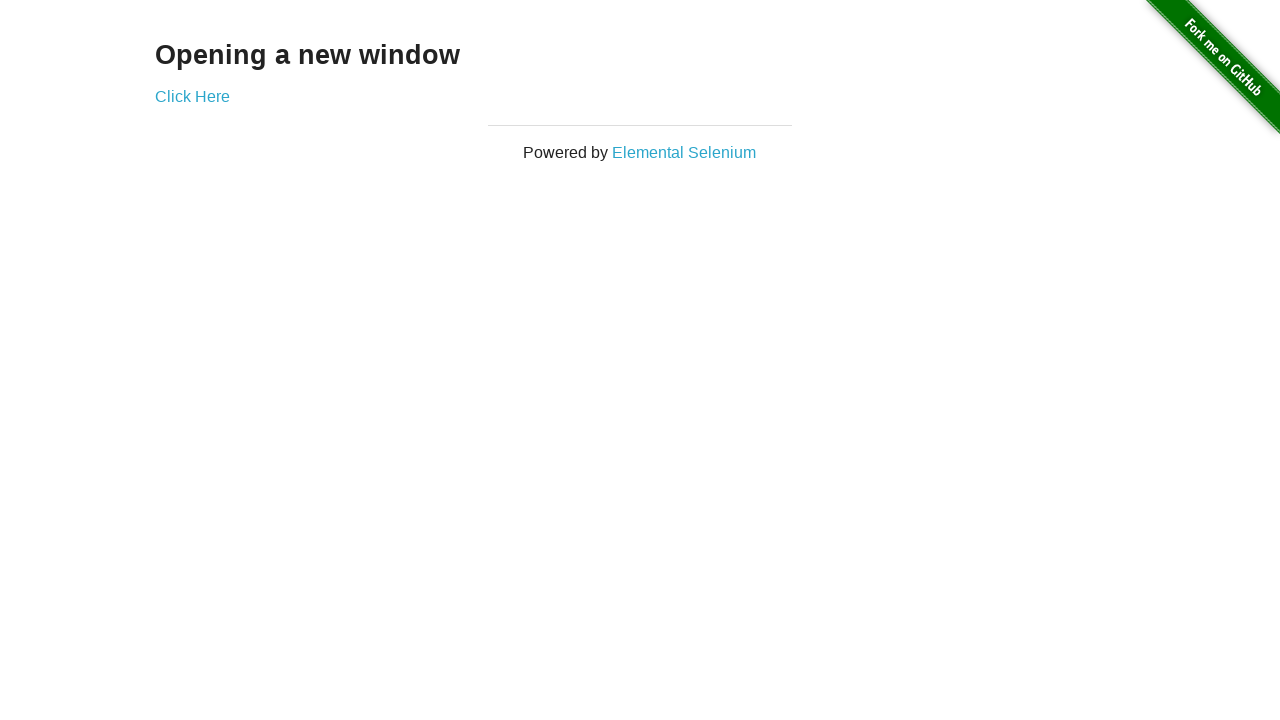

Clicked 'Click Here' link to open new window at (192, 96) on text=Click Here
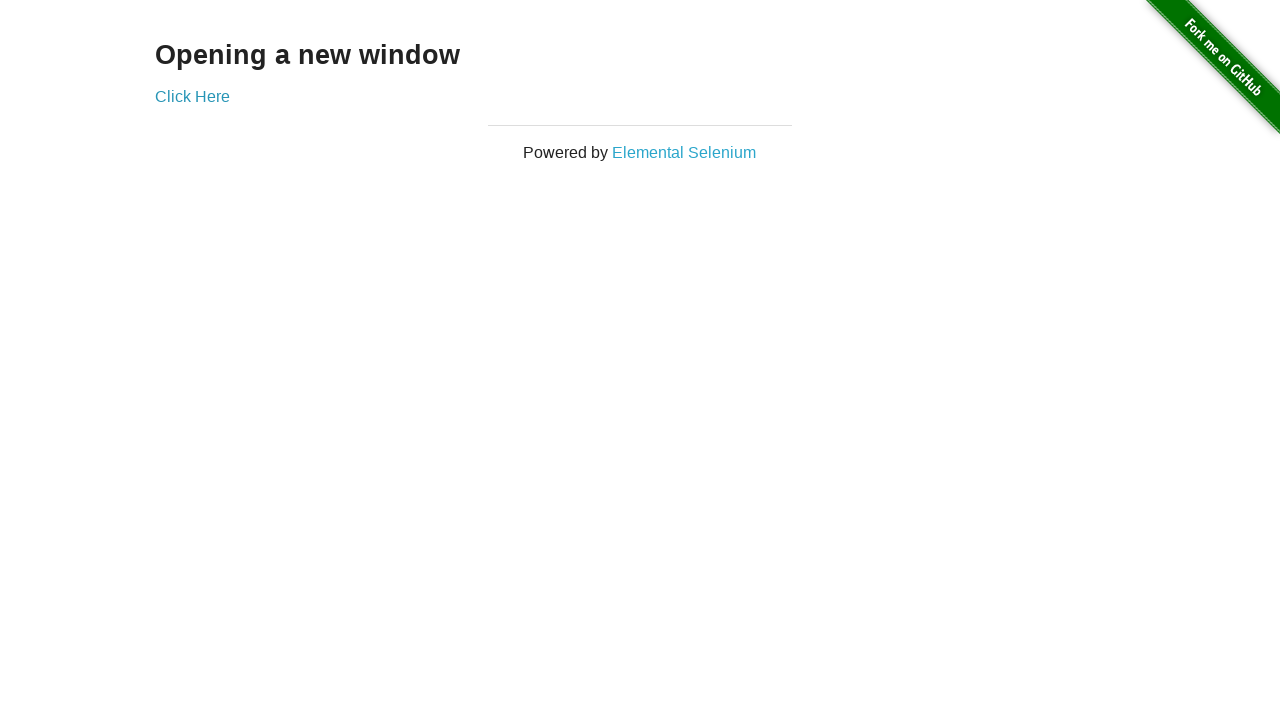

Captured new window handle
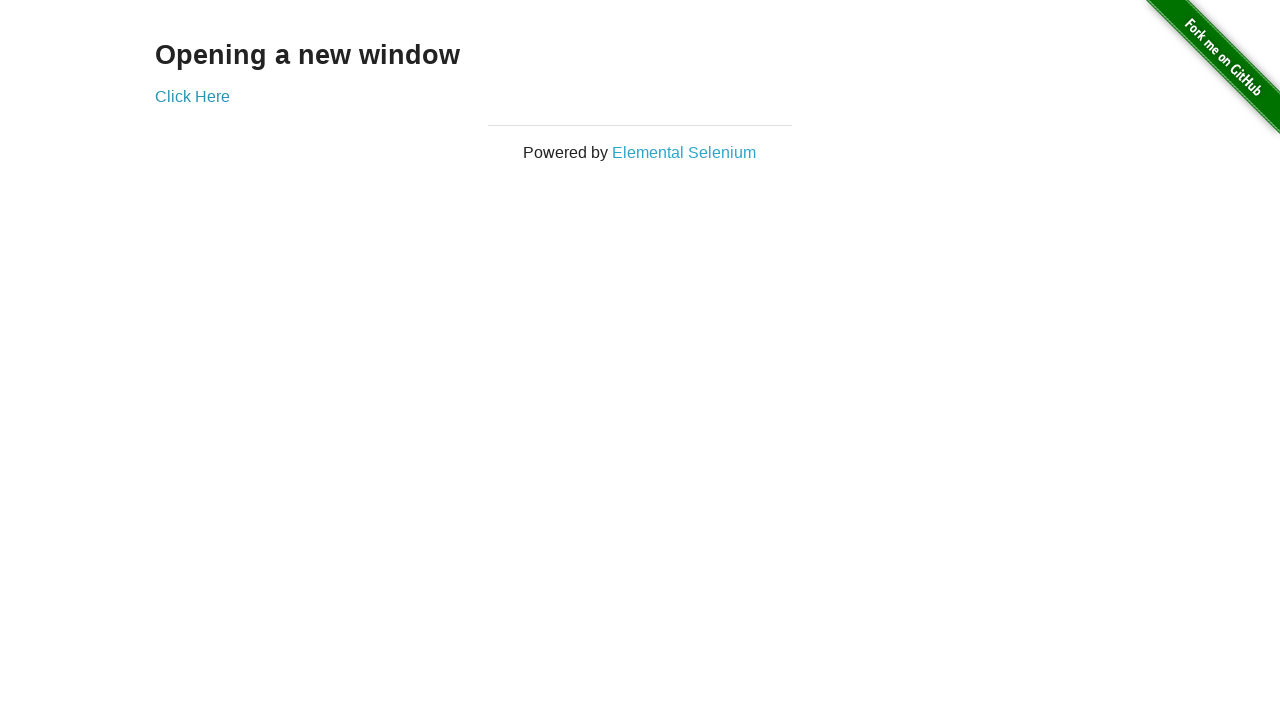

New window finished loading
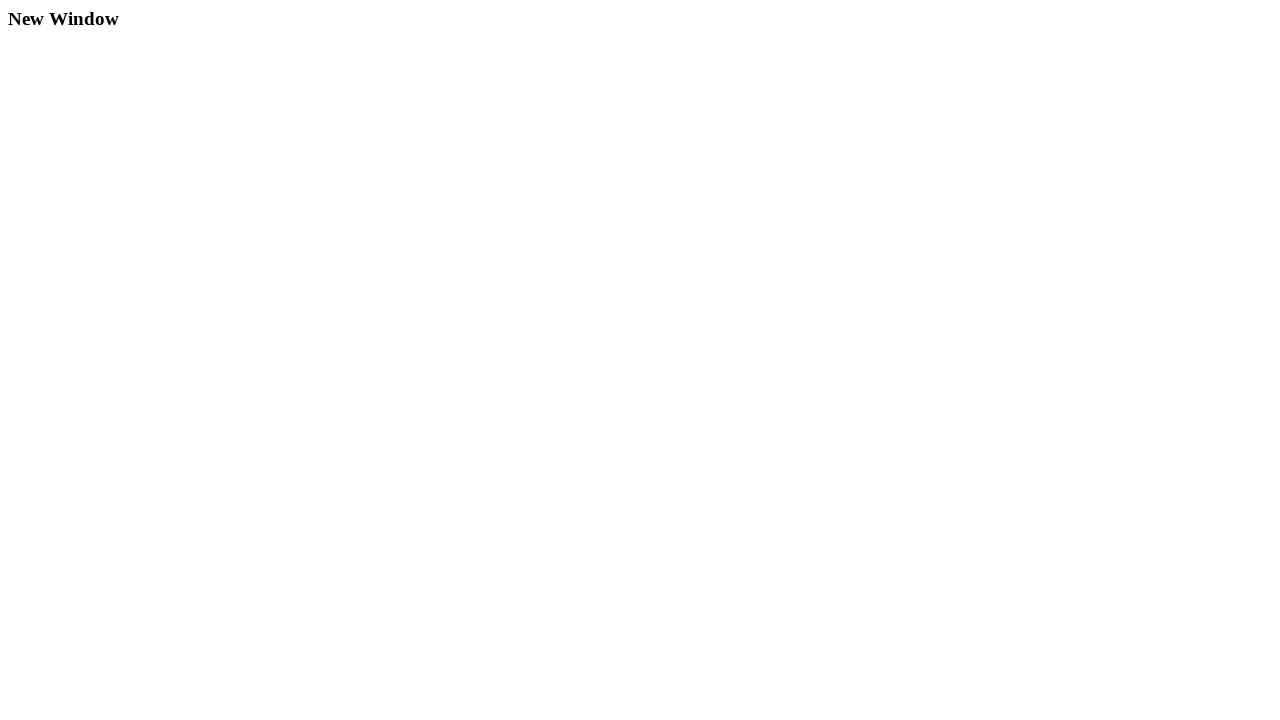

Verified h3 heading is present in new window
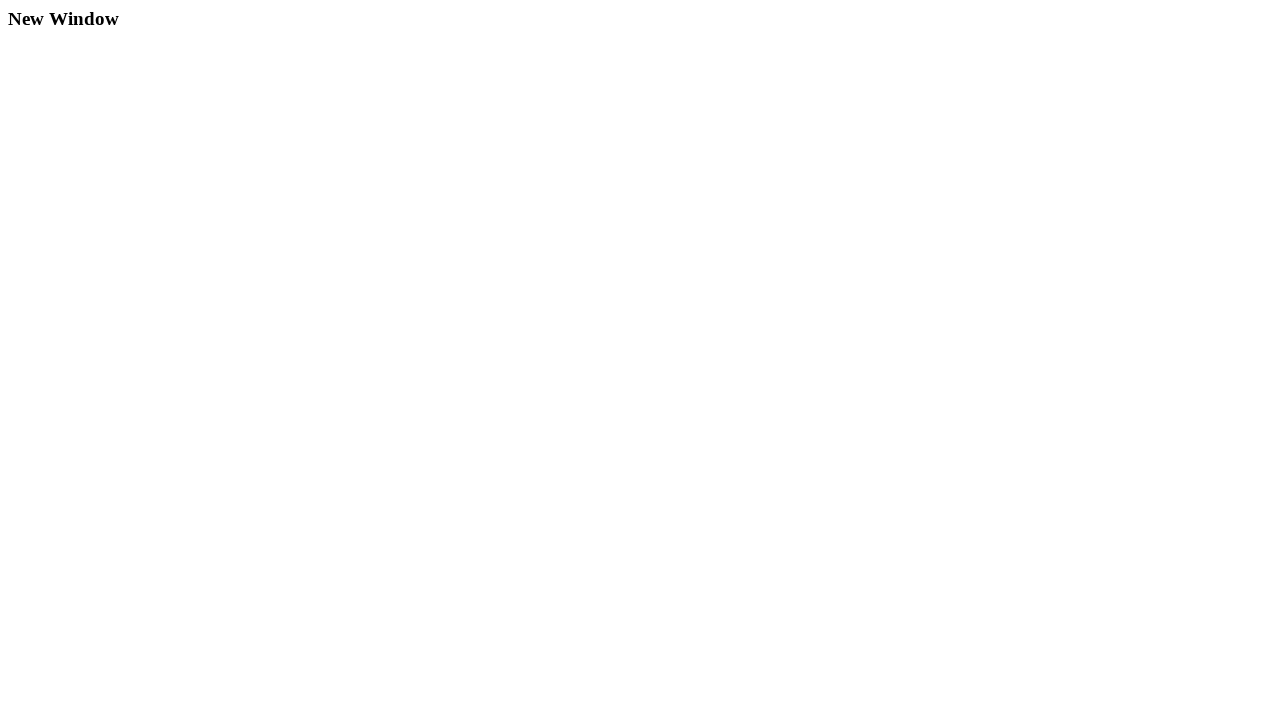

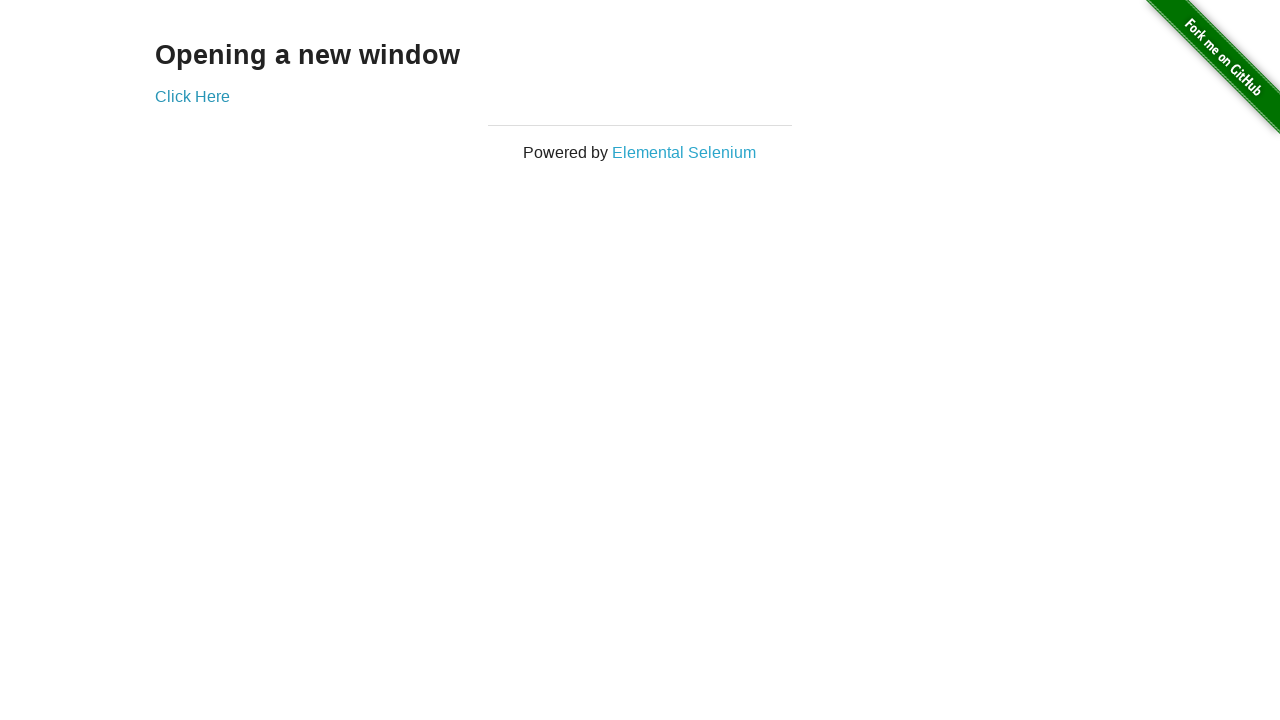